Tests that entered text is trimmed when saving an edited todo.

Starting URL: https://demo.playwright.dev/todomvc

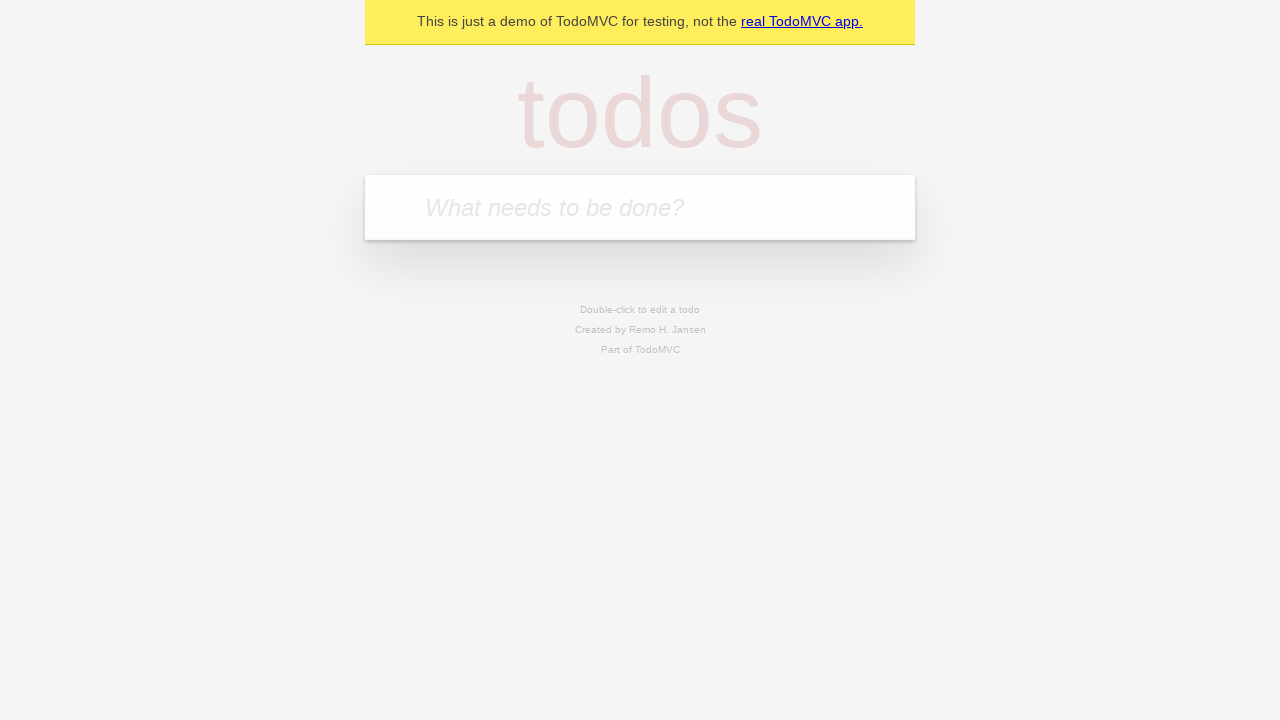

Filled new todo field with 'buy some cheese' on .new-todo
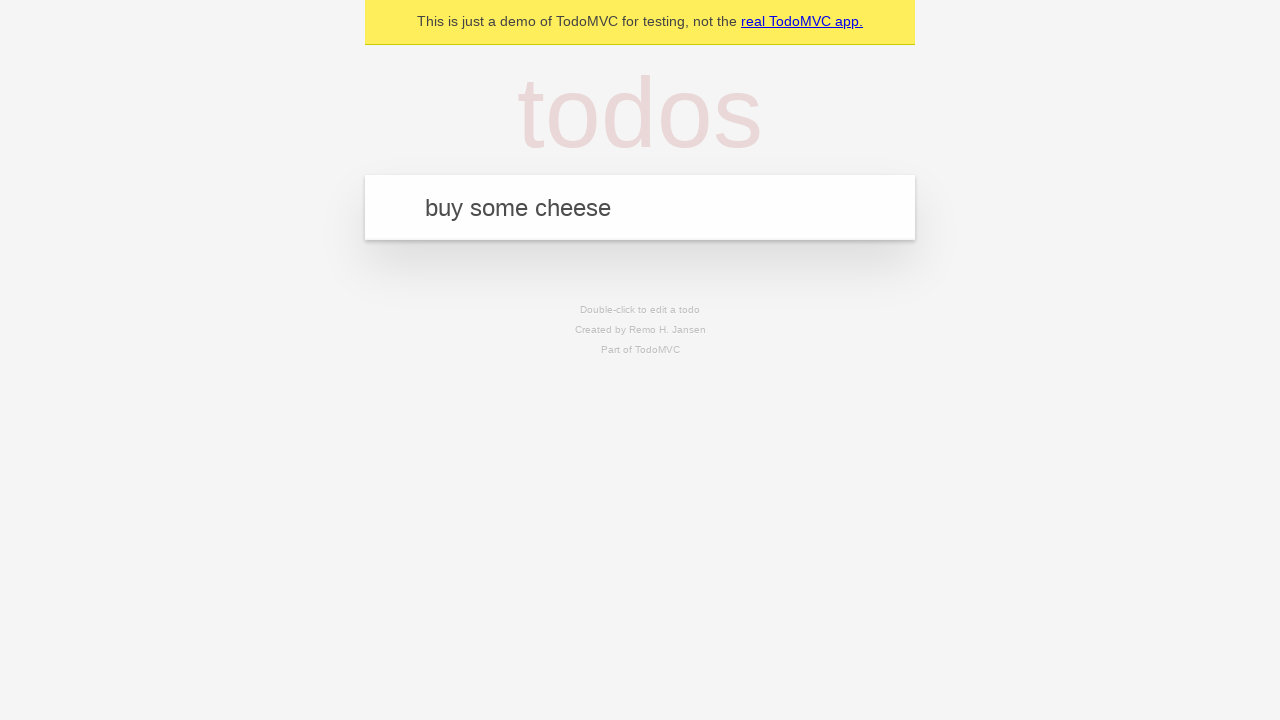

Pressed Enter to create first todo on .new-todo
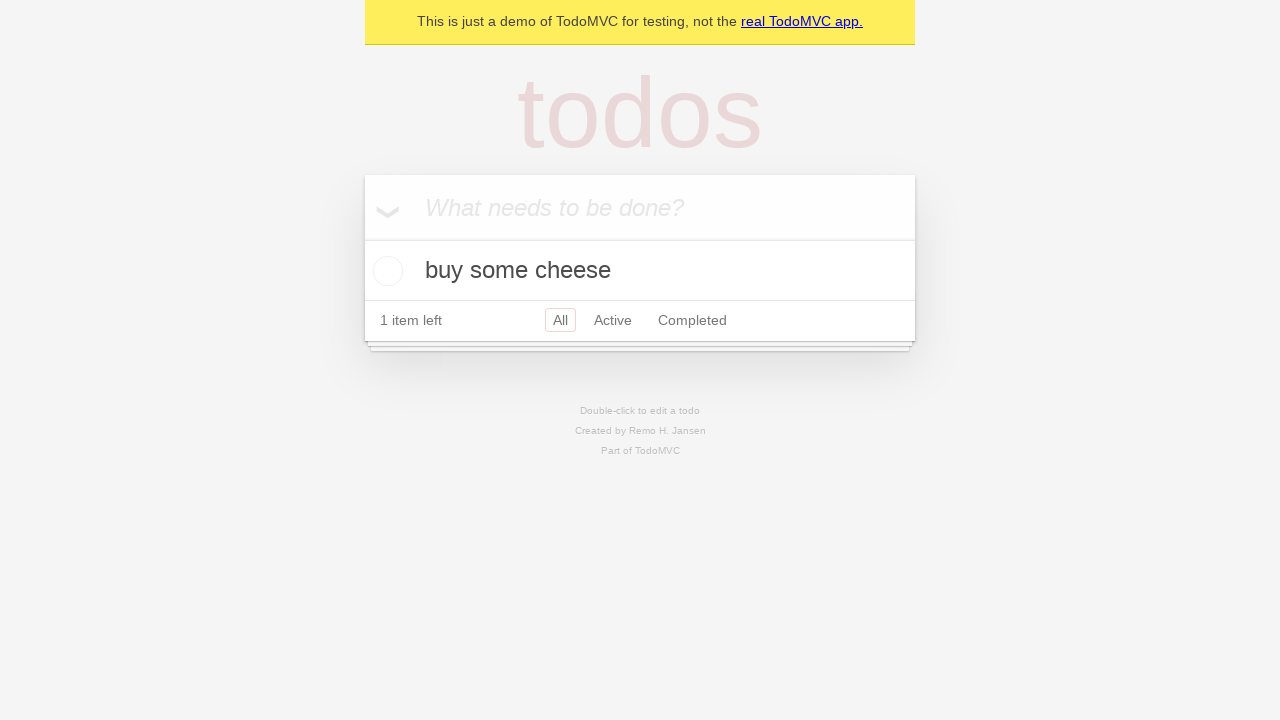

Filled new todo field with 'feed the cat' on .new-todo
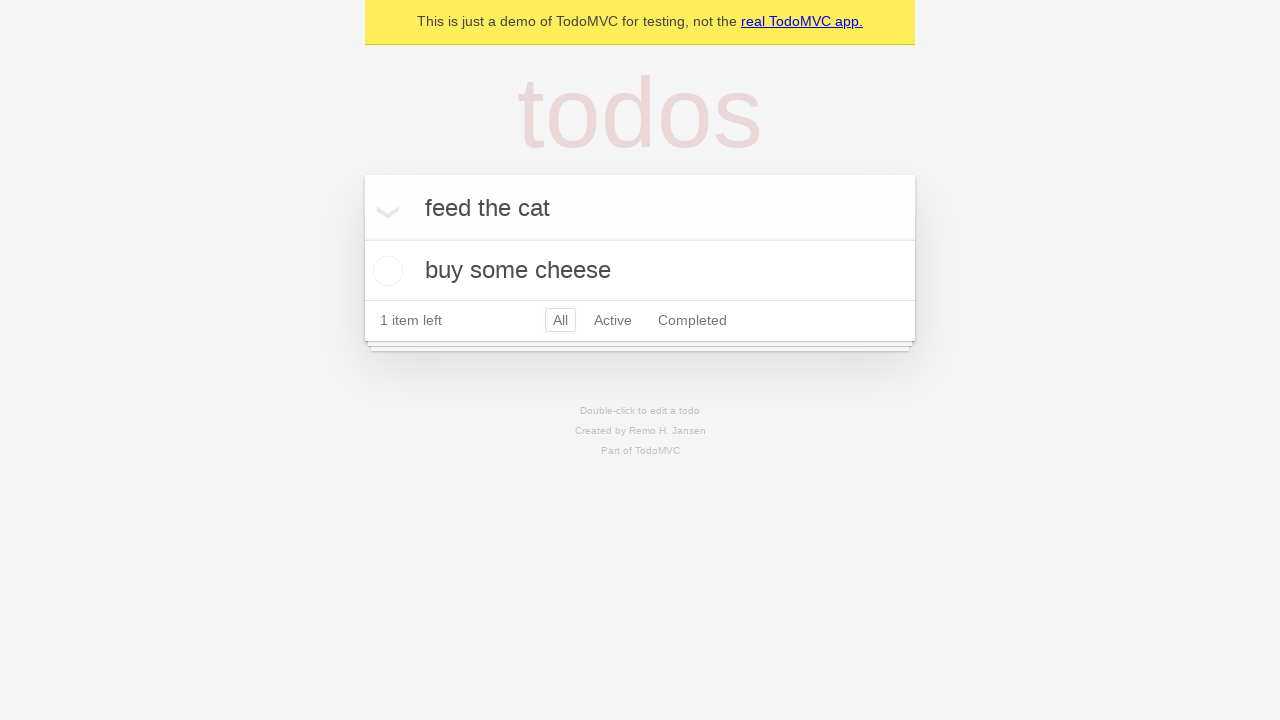

Pressed Enter to create second todo on .new-todo
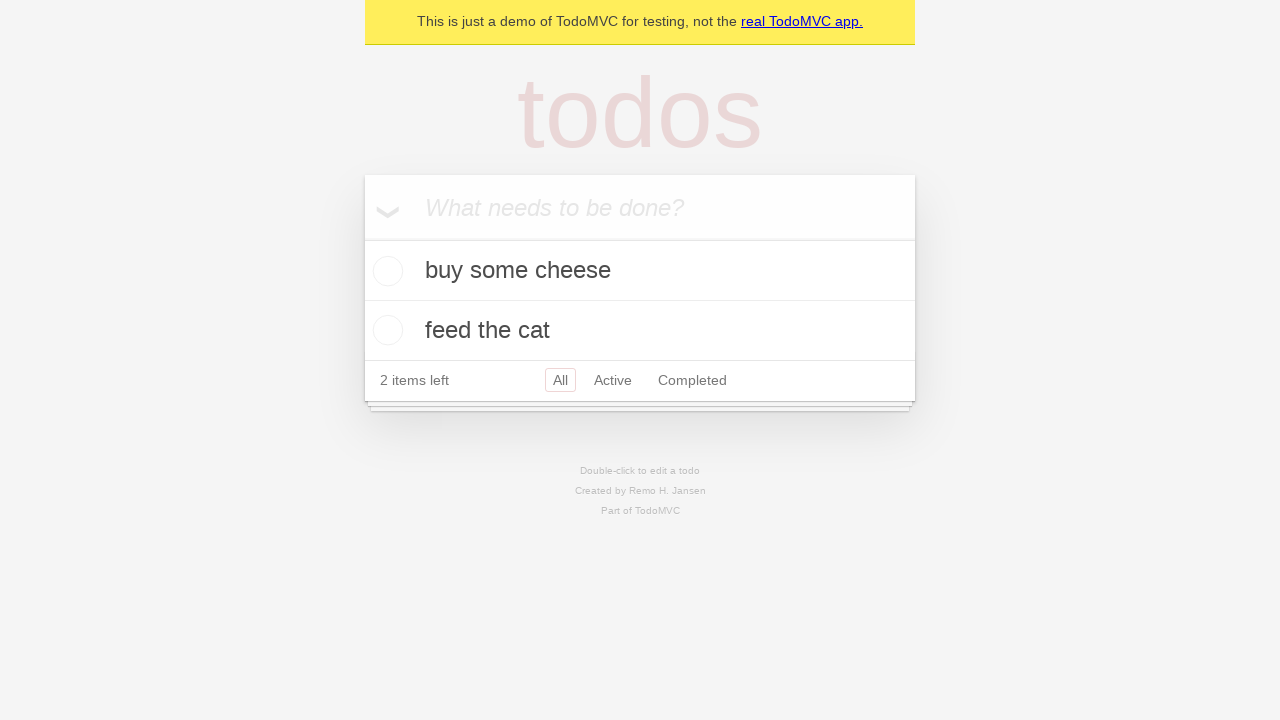

Filled new todo field with 'book a doctors appointment' on .new-todo
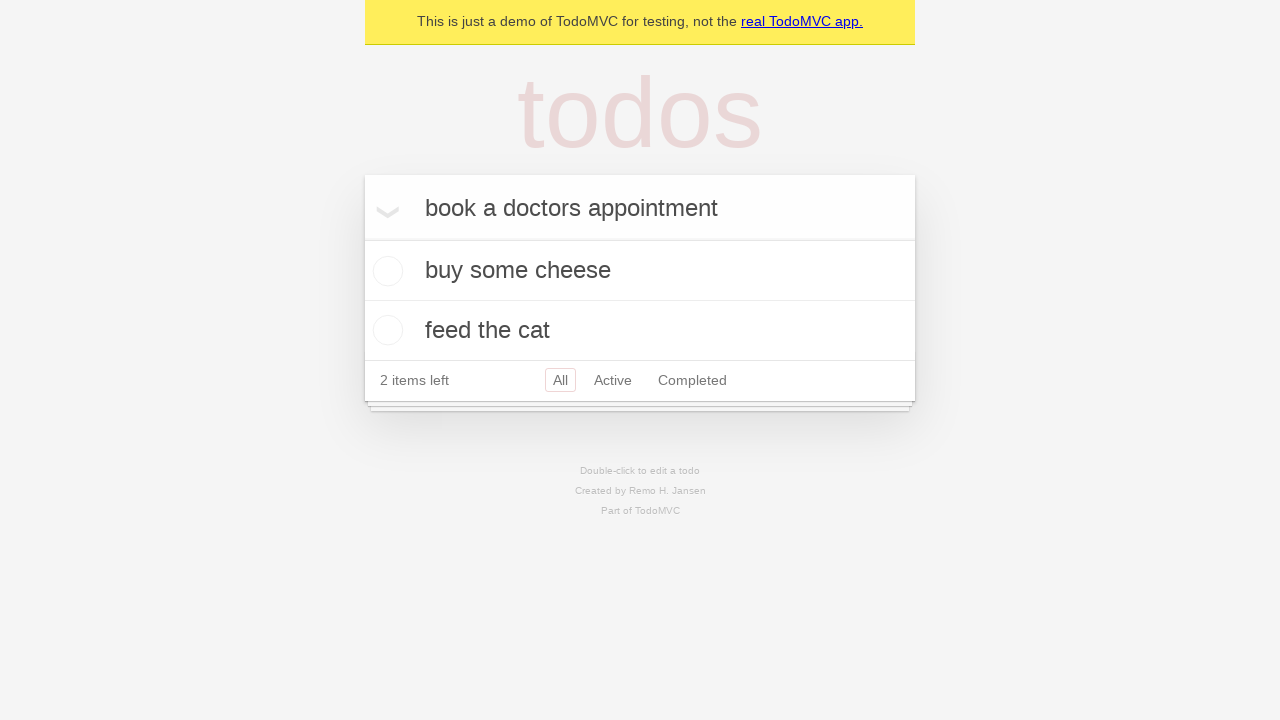

Pressed Enter to create third todo on .new-todo
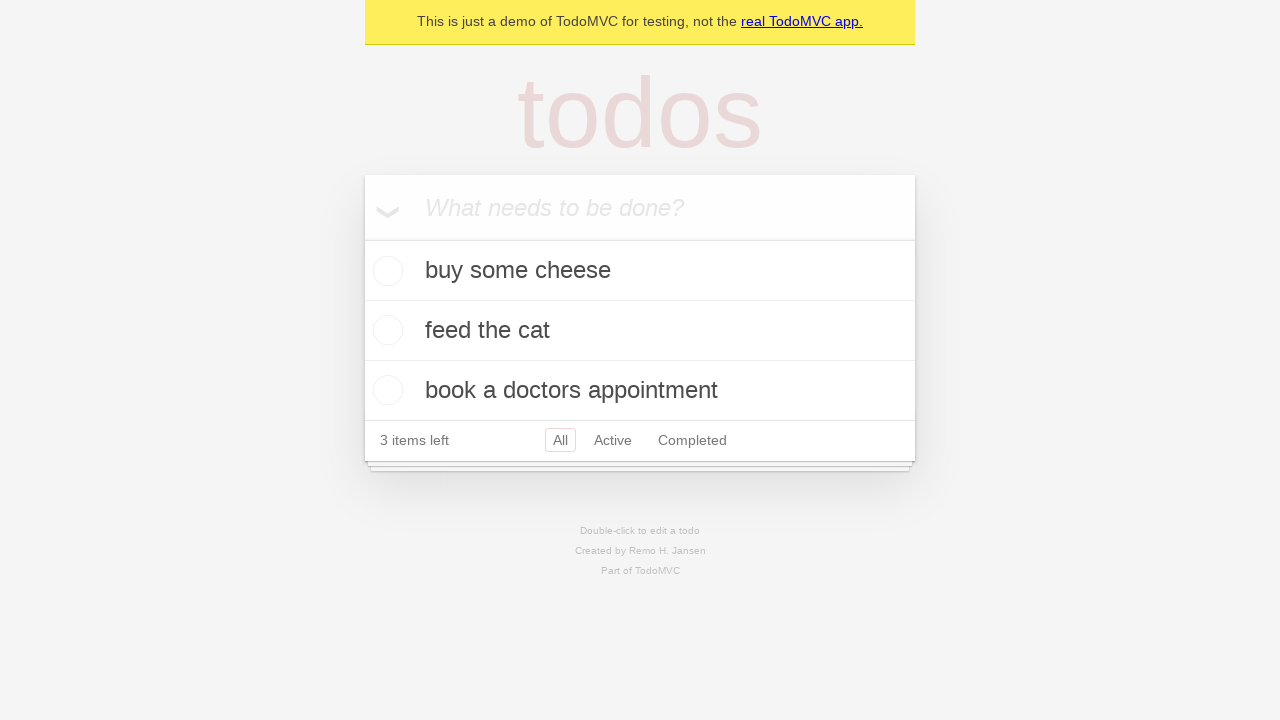

Waited for all 3 todos to load in the list
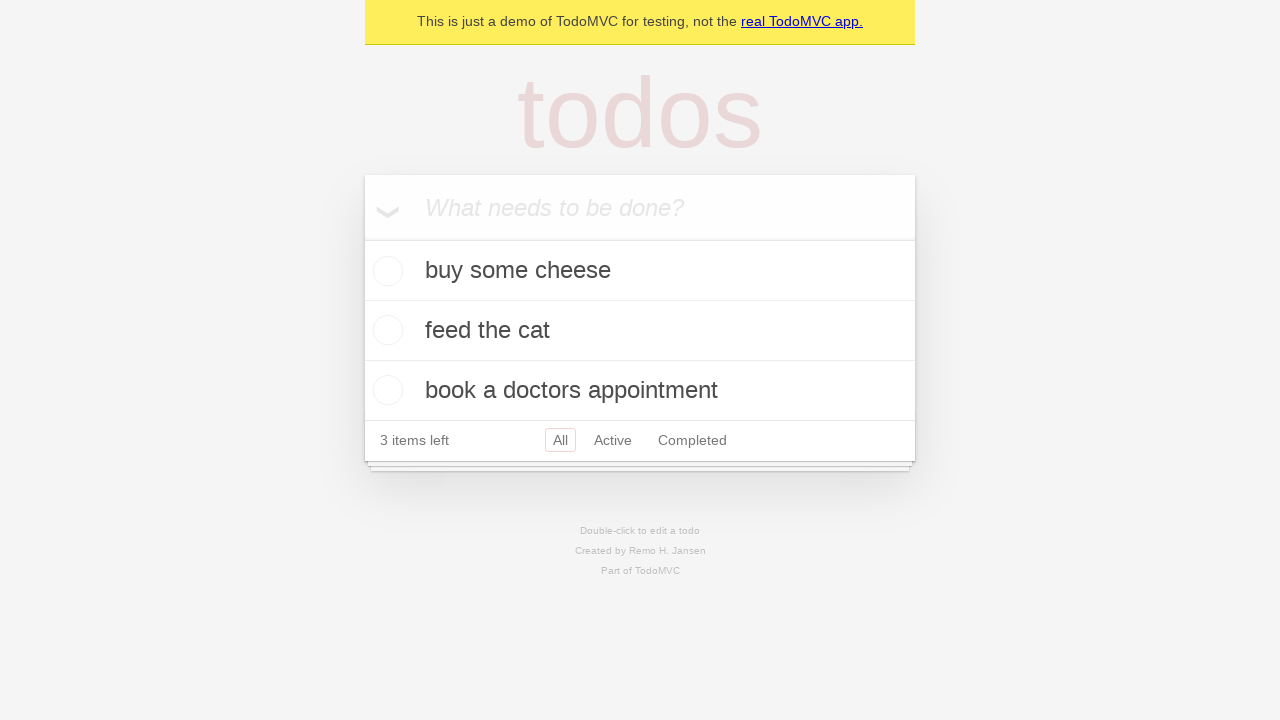

Double-clicked second todo to enter edit mode at (640, 331) on .todo-list li >> nth=1
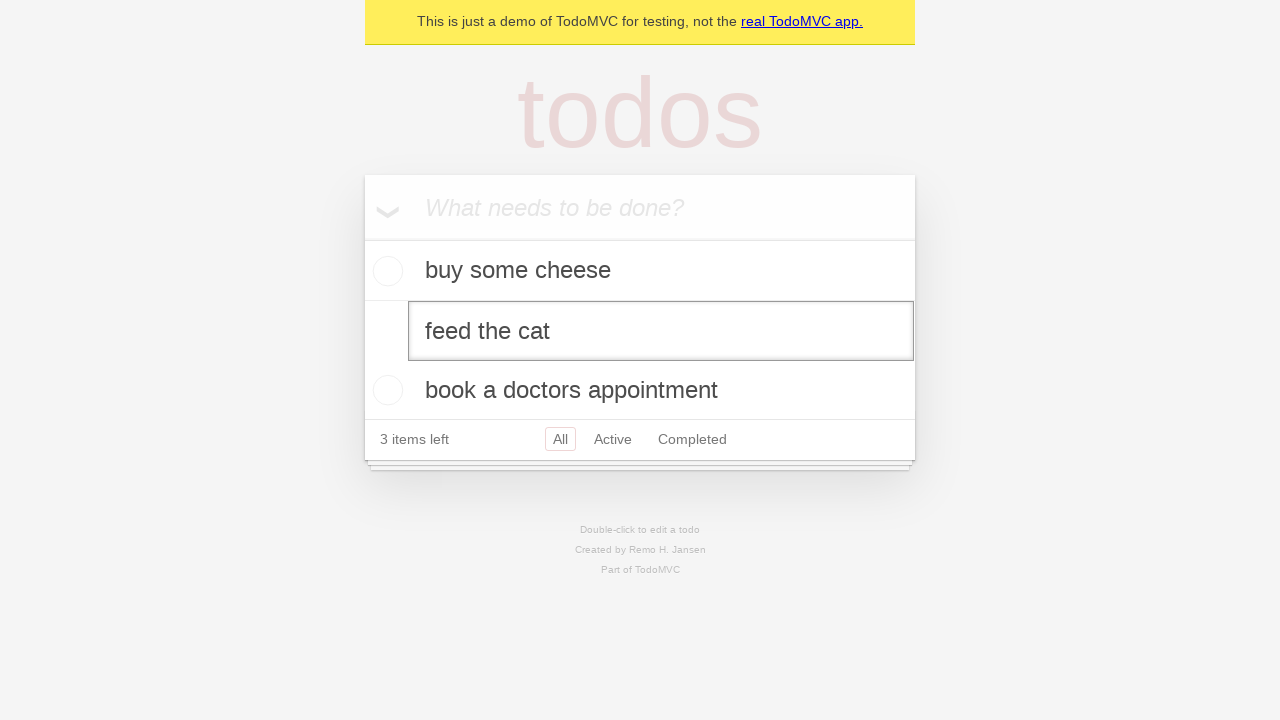

Filled edit field with text containing leading and trailing whitespace on .todo-list li >> nth=1 >> .edit
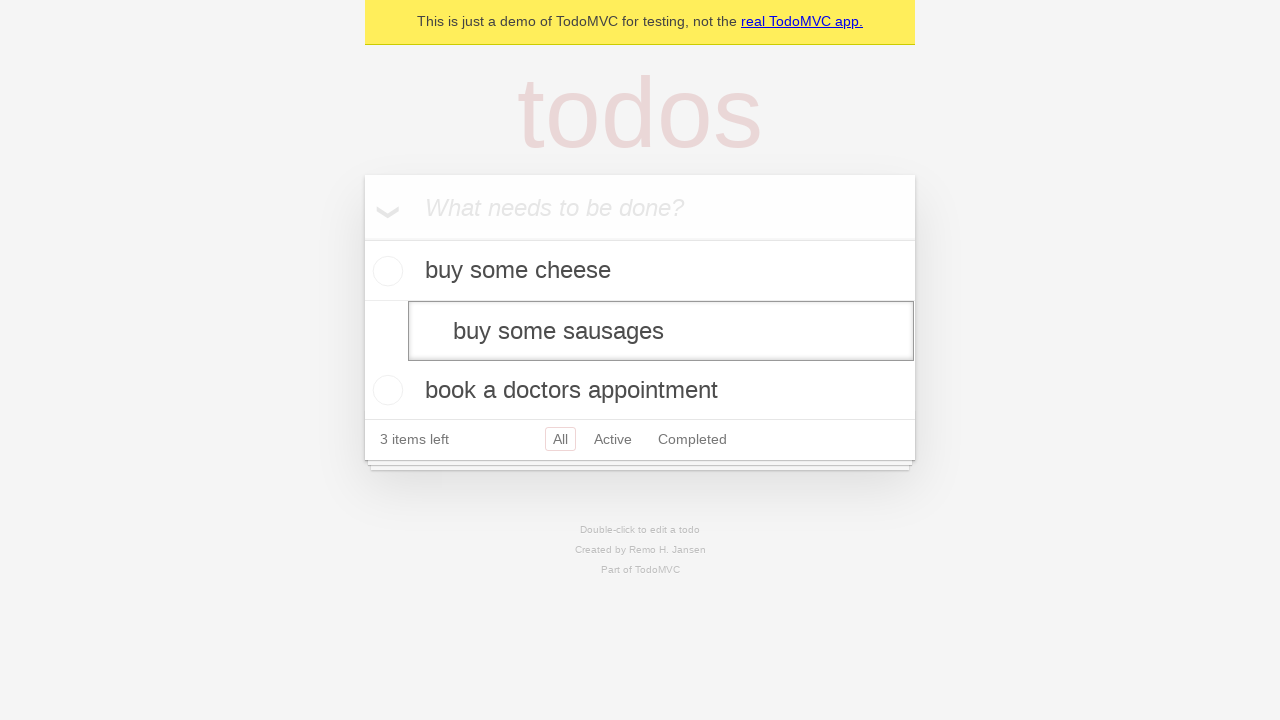

Pressed Enter to save edited todo with trimmed text on .todo-list li >> nth=1 >> .edit
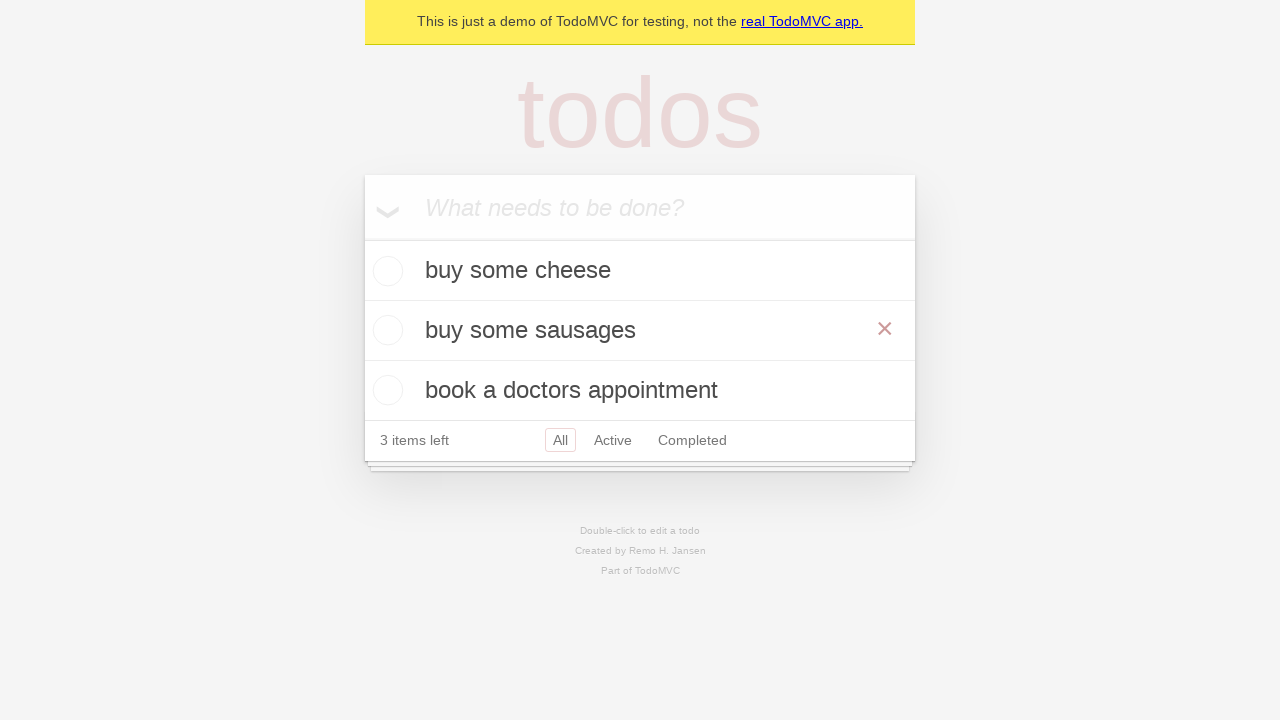

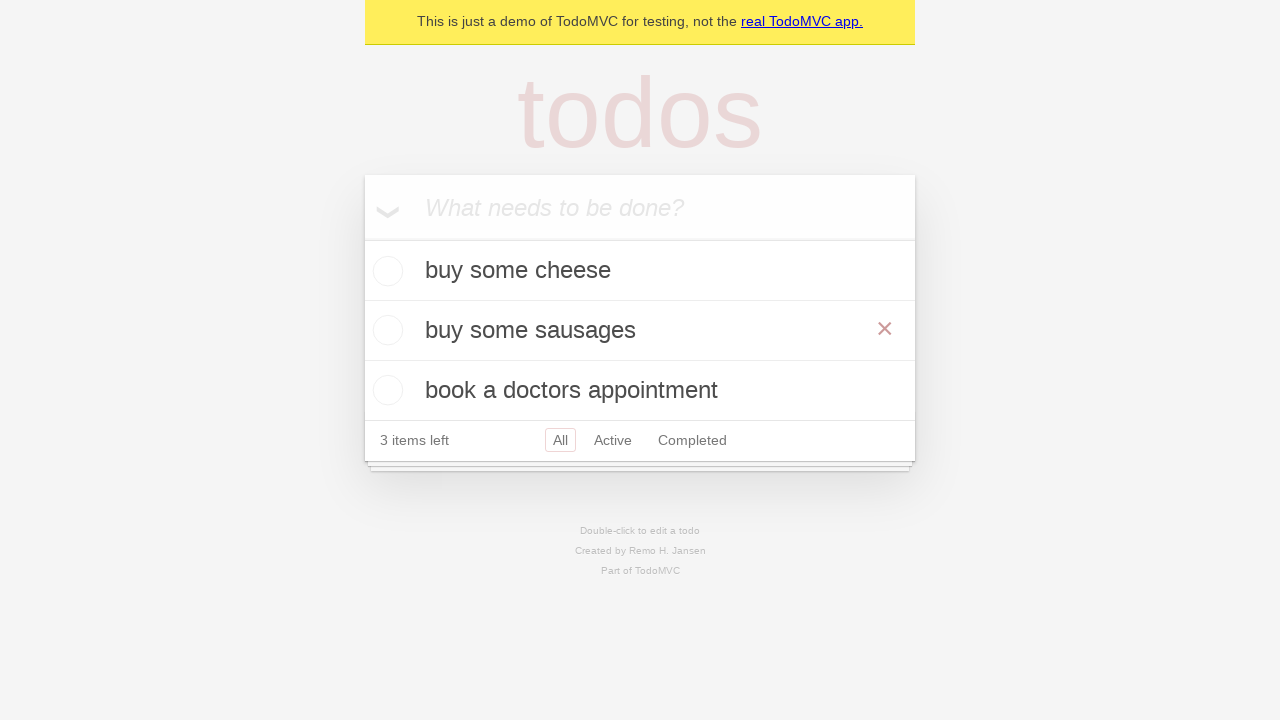